Tests autocomplete dropdown functionality by typing partial text and selecting a specific country from the suggestions

Starting URL: https://rahulshettyacademy.com/AutomationPractice/

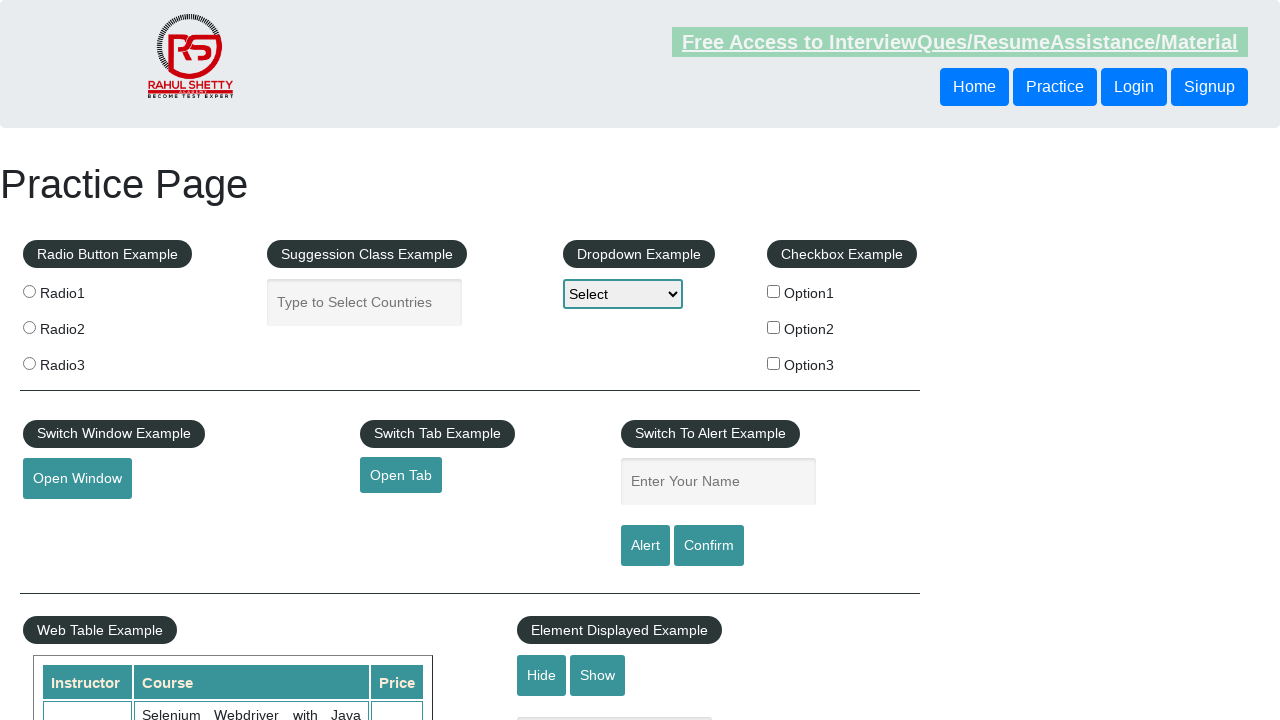

Typed 'ind' in autocomplete input field on input.ui-autocomplete-input
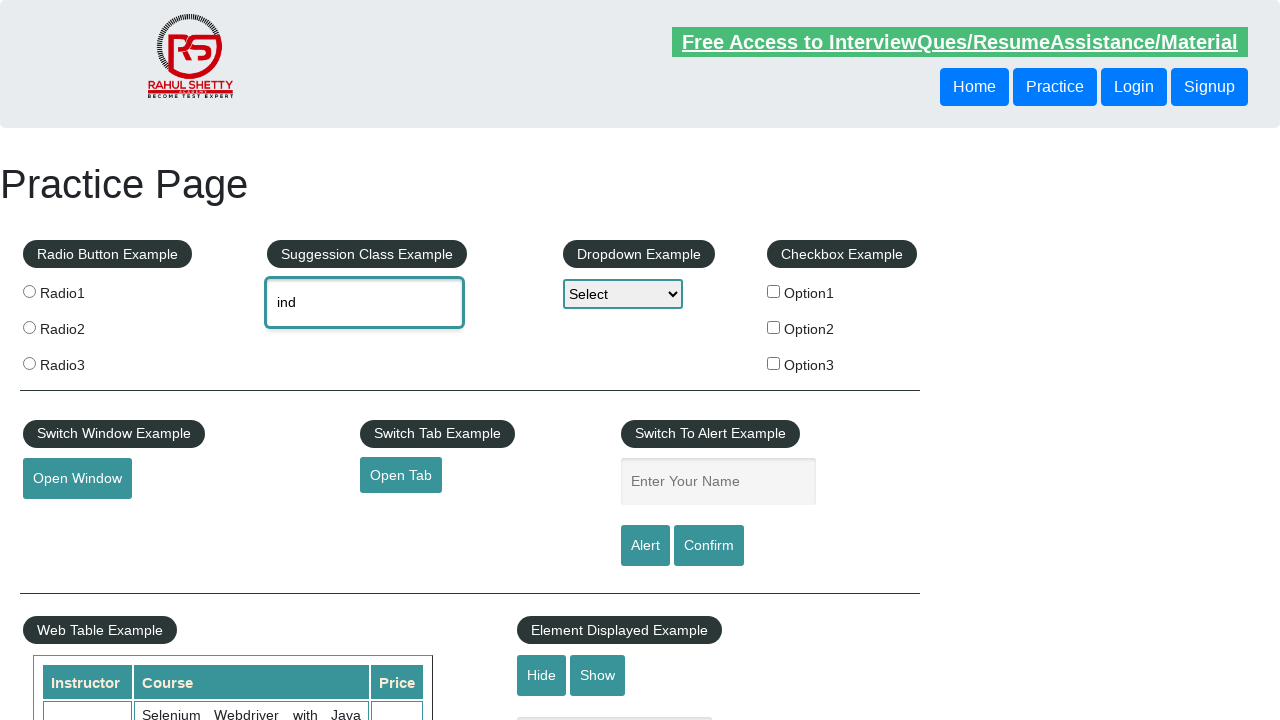

Autocomplete dropdown suggestions appeared
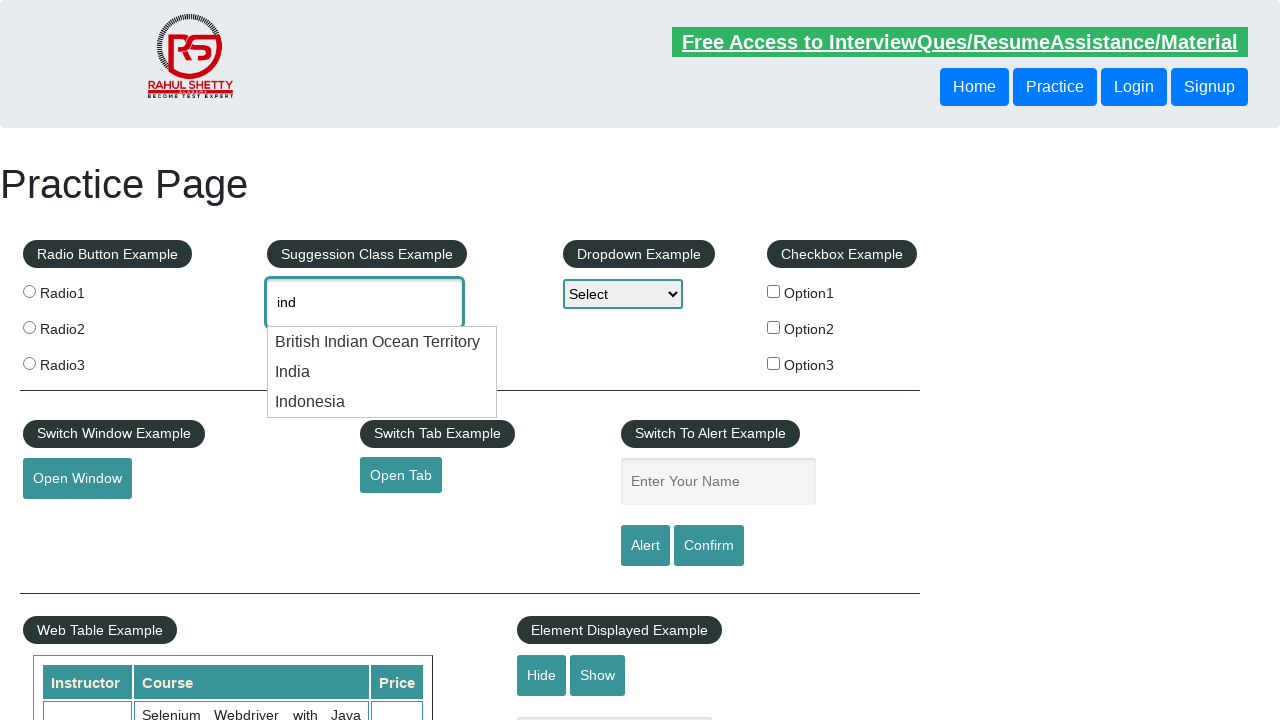

Retrieved all dropdown items from suggestions list
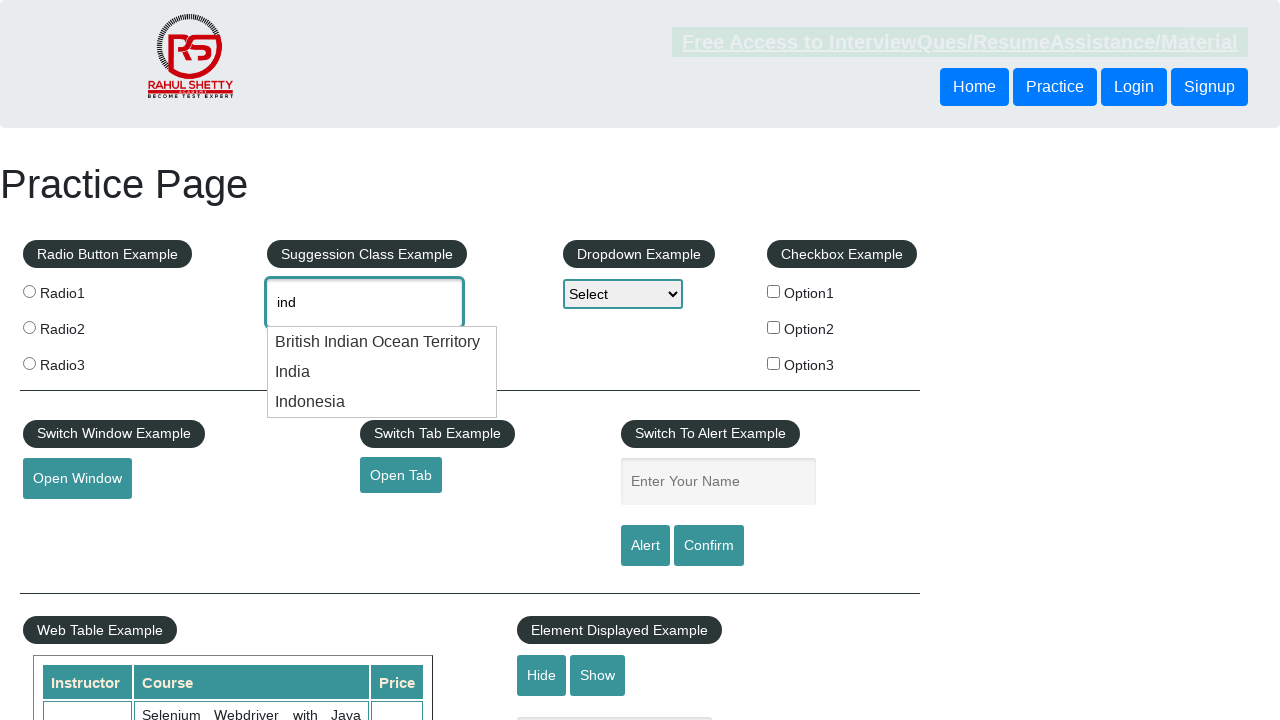

Clicked on 'India' option from dropdown suggestions at (382, 372) on ul#ui-id-1 li >> nth=1
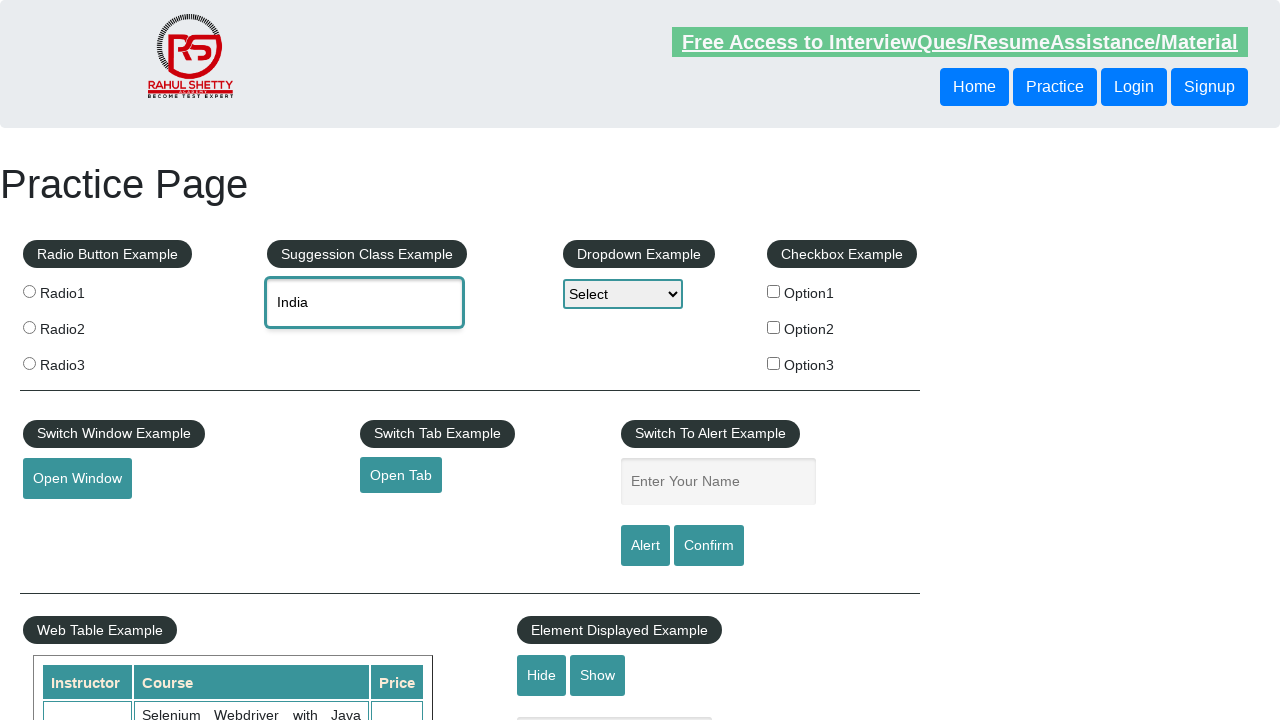

Retrieved selected value from autocomplete input: 'India'
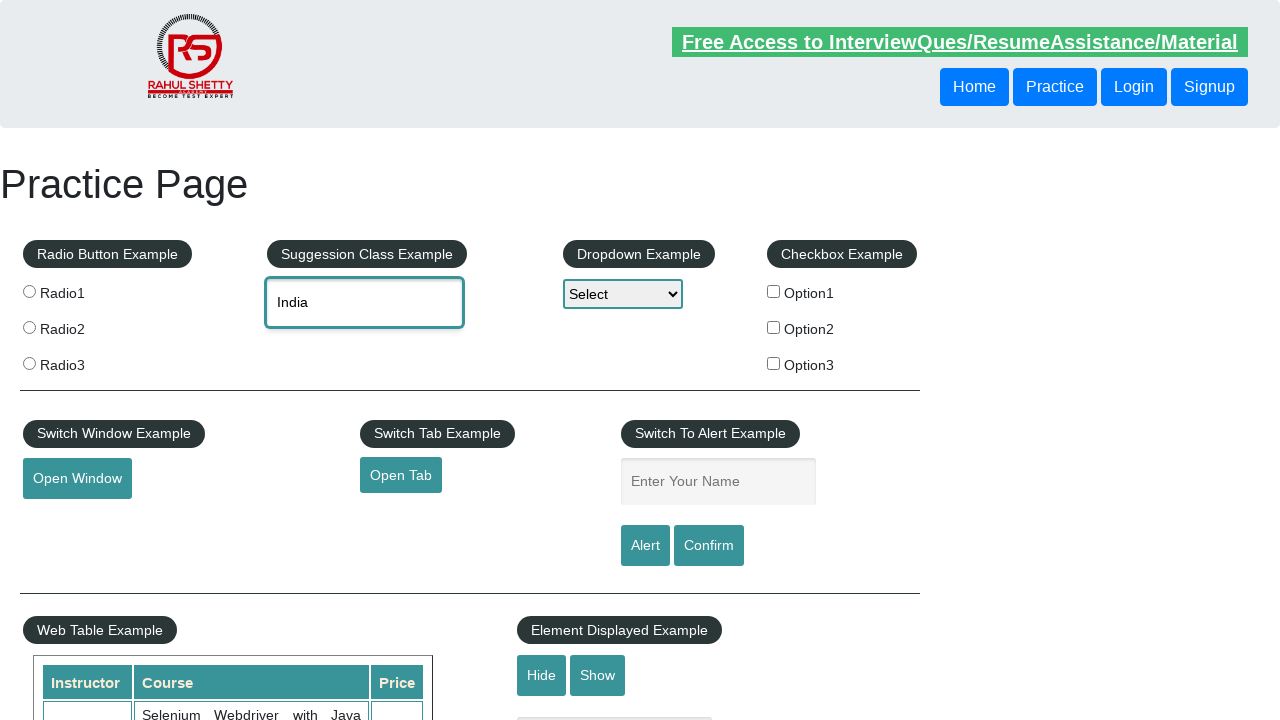

Printed selected value: India
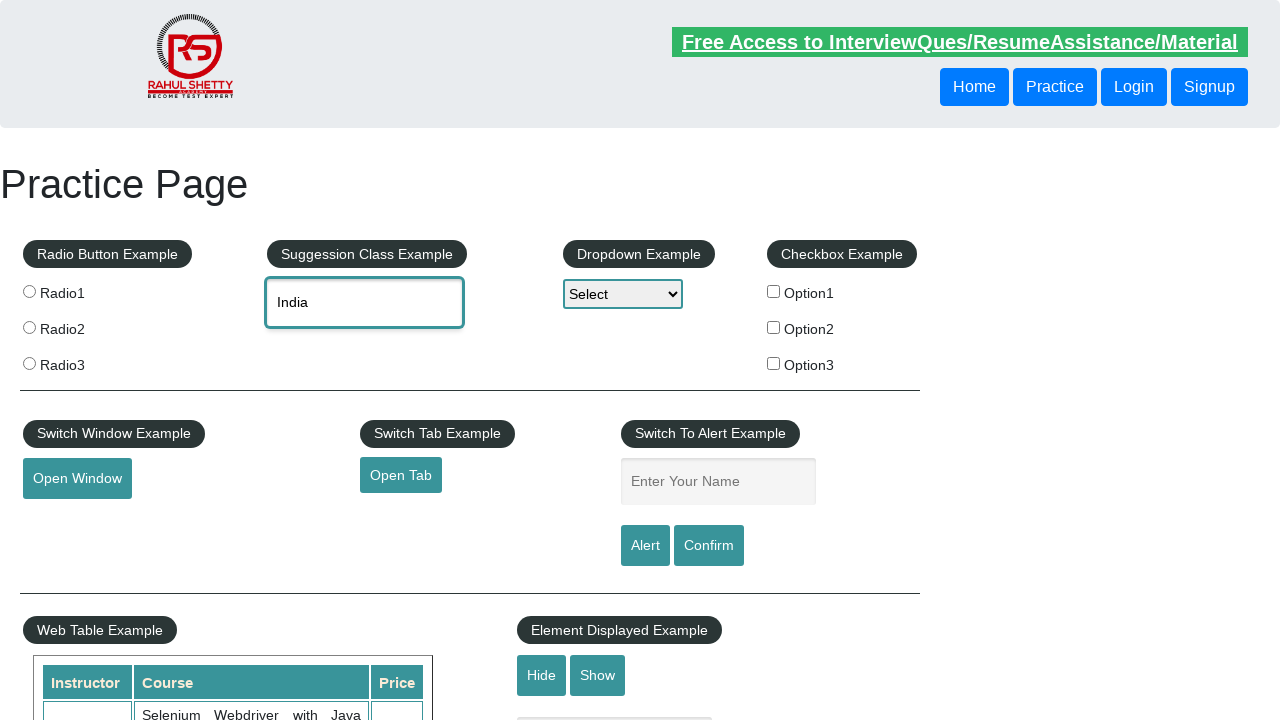

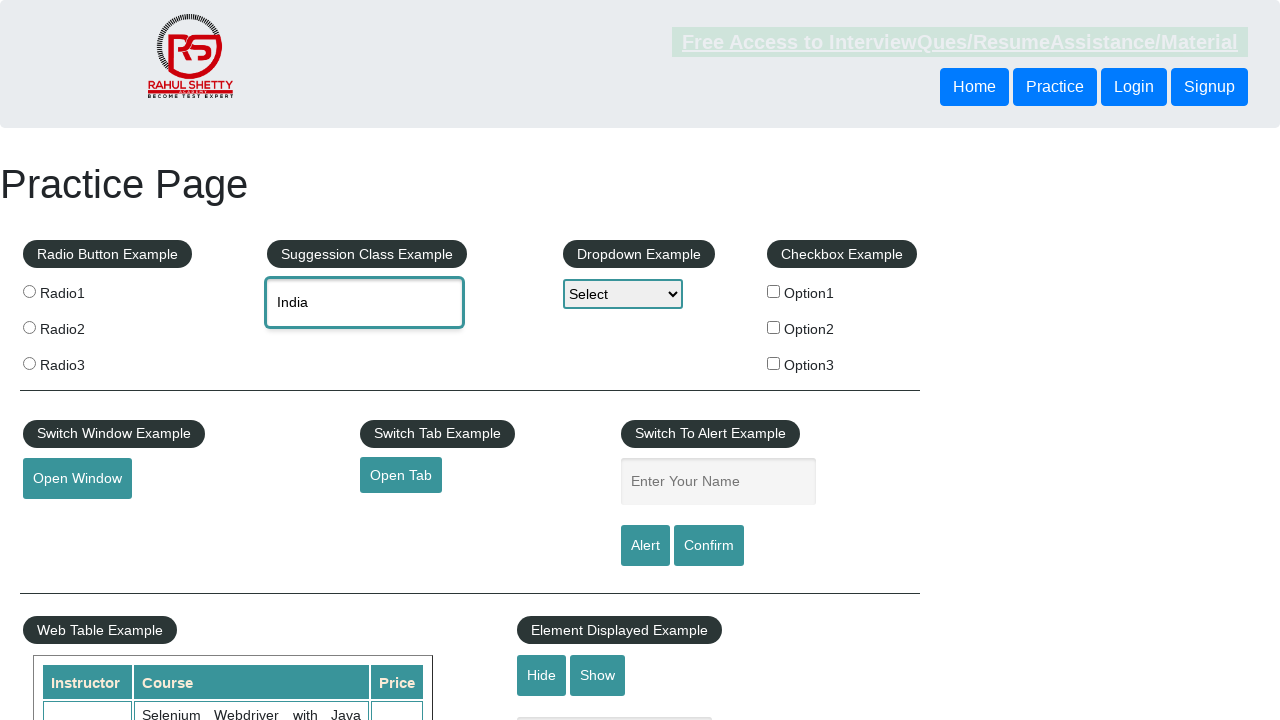